Opens the Flipkart homepage and immediately closes the browser, serving as a basic browser launch and navigation test

Starting URL: https://www.flipkart.com/

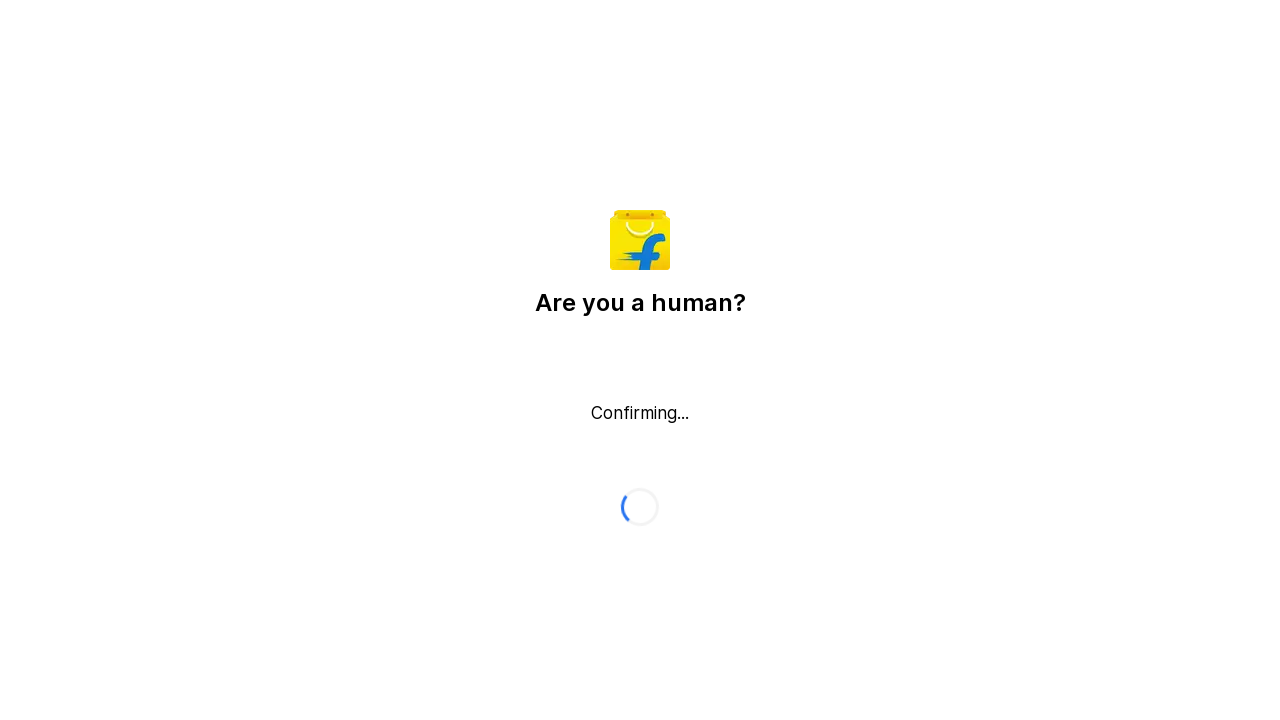

Flipkart homepage loaded completely (domcontentloaded state)
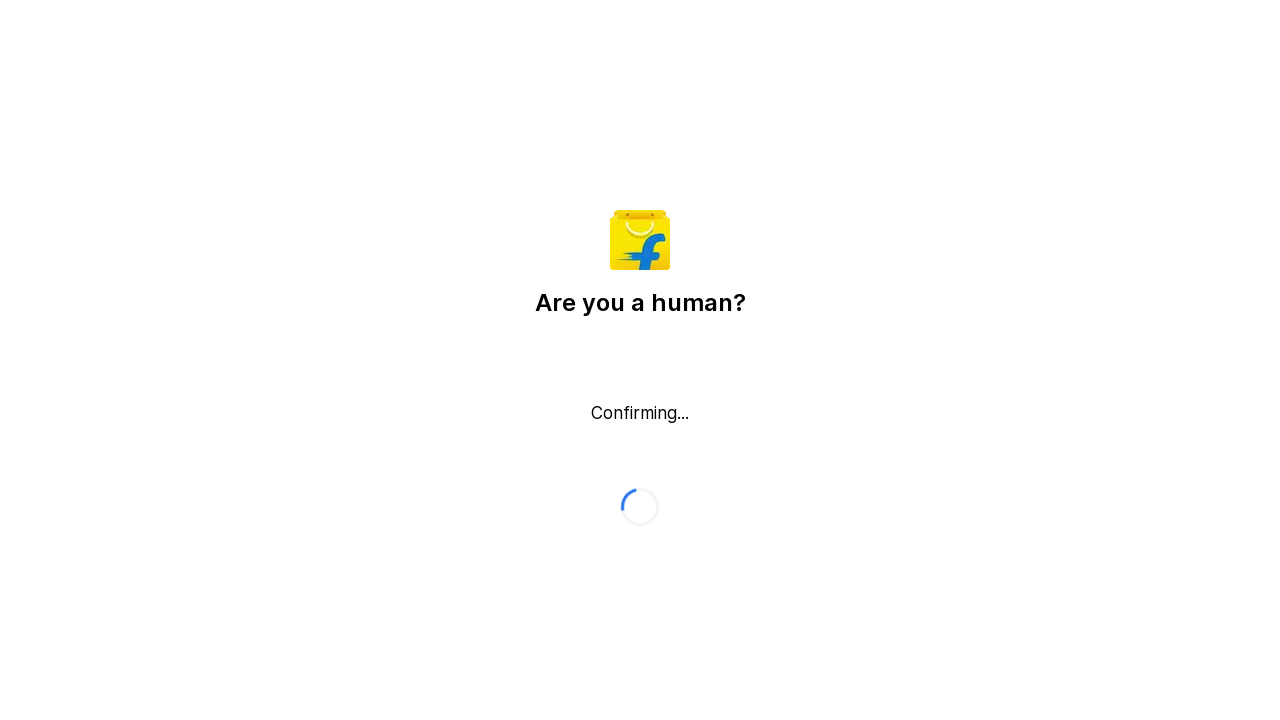

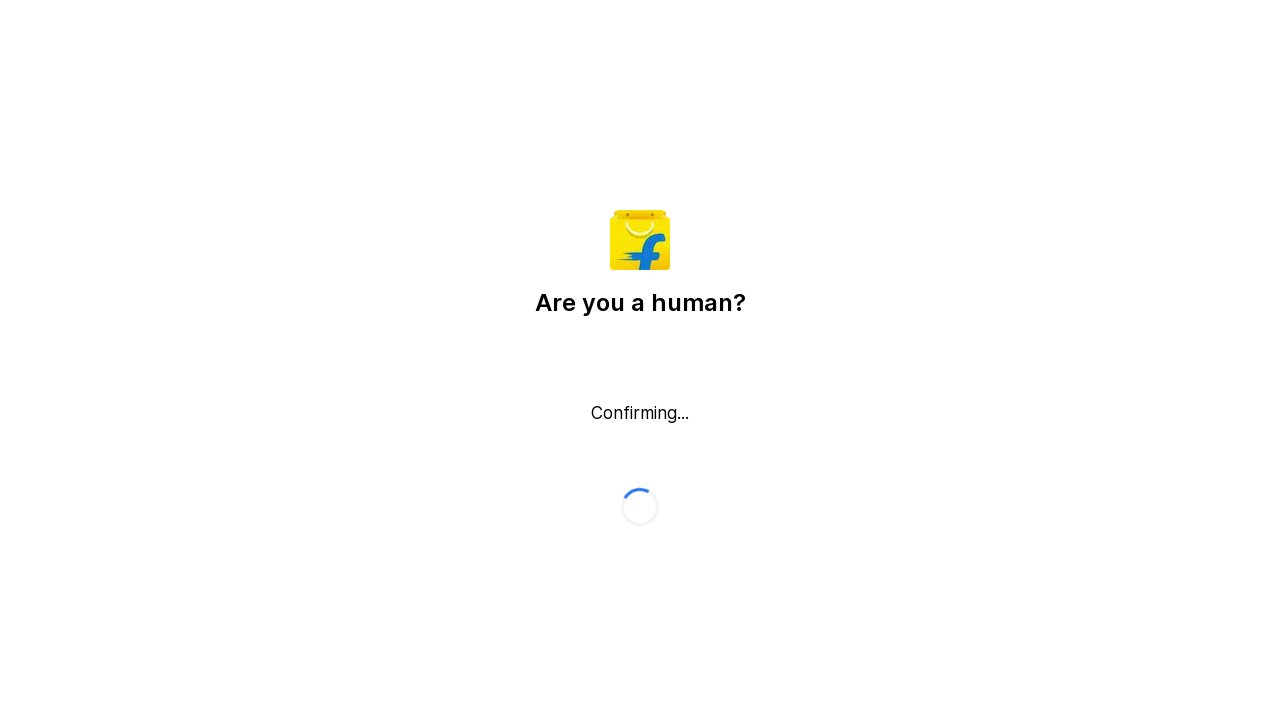